Tests search with no results and verifies no results message is displayed

Starting URL: https://rahulshettyacademy.com/seleniumPractise/#/

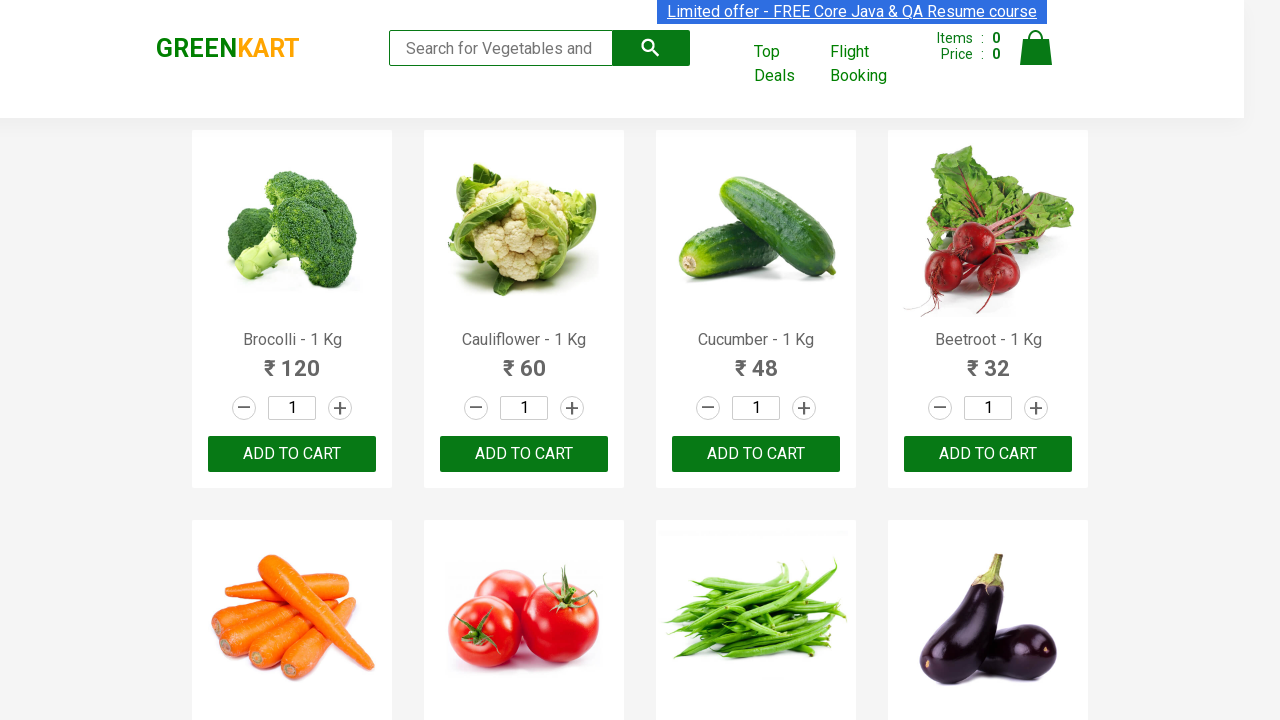

Filled search field with '123' to trigger no results on //input[@placeholder='Search for Vegetables and Fruits']
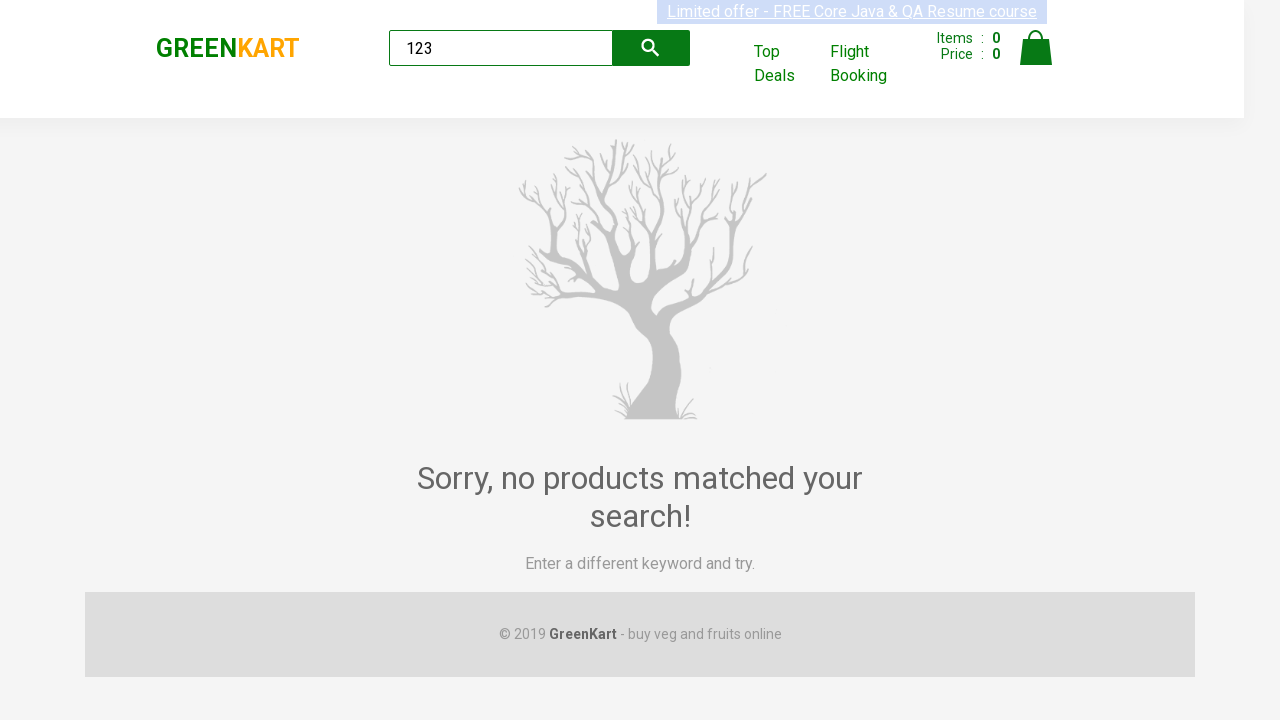

Located no results message element
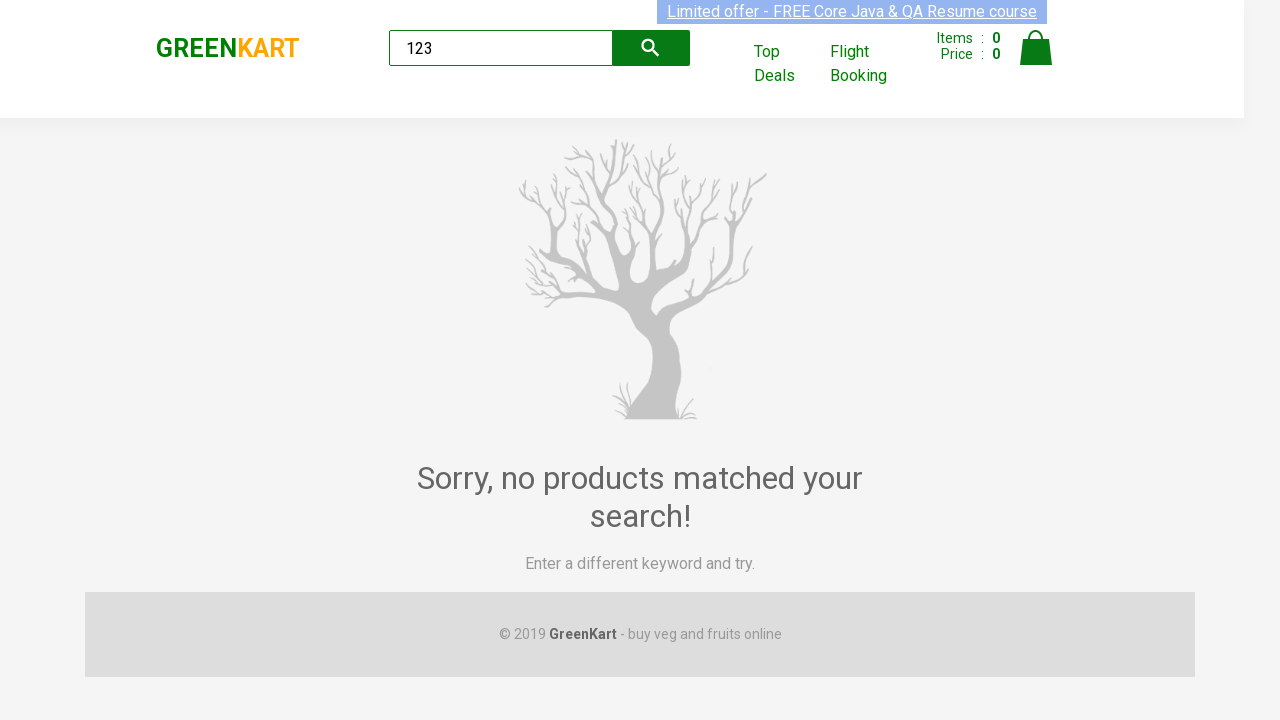

Verified no results message is displayed
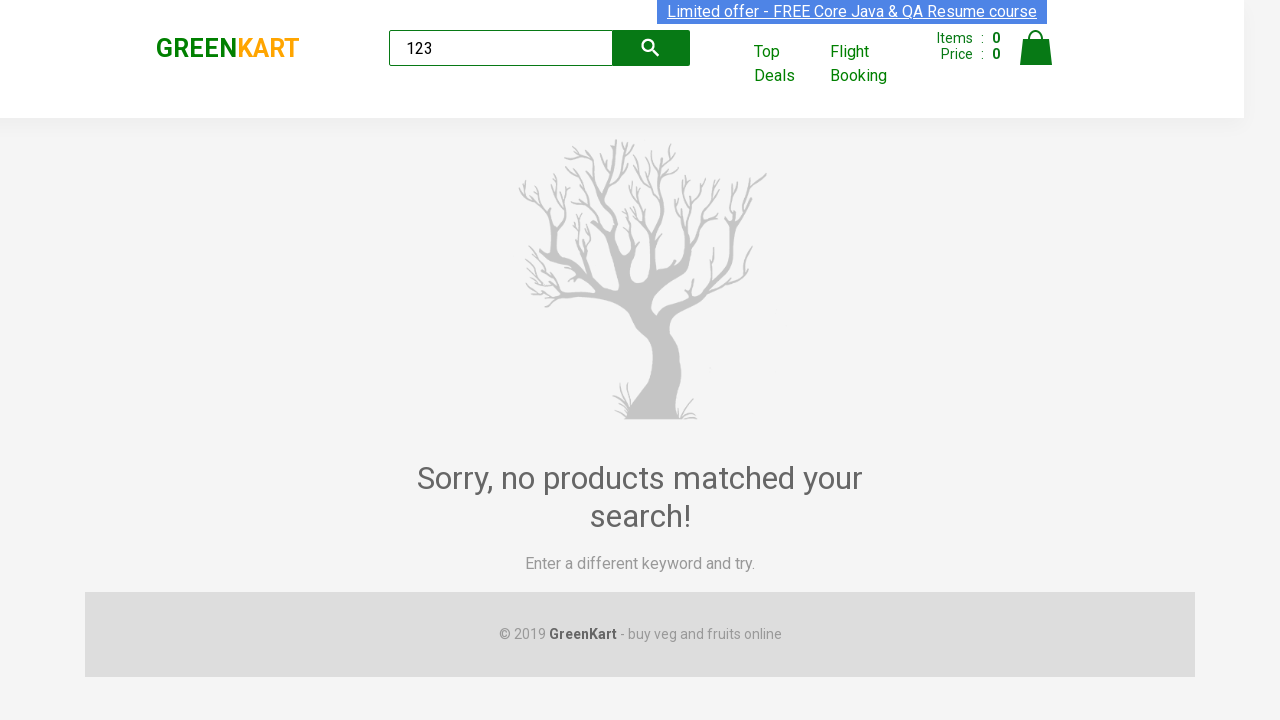

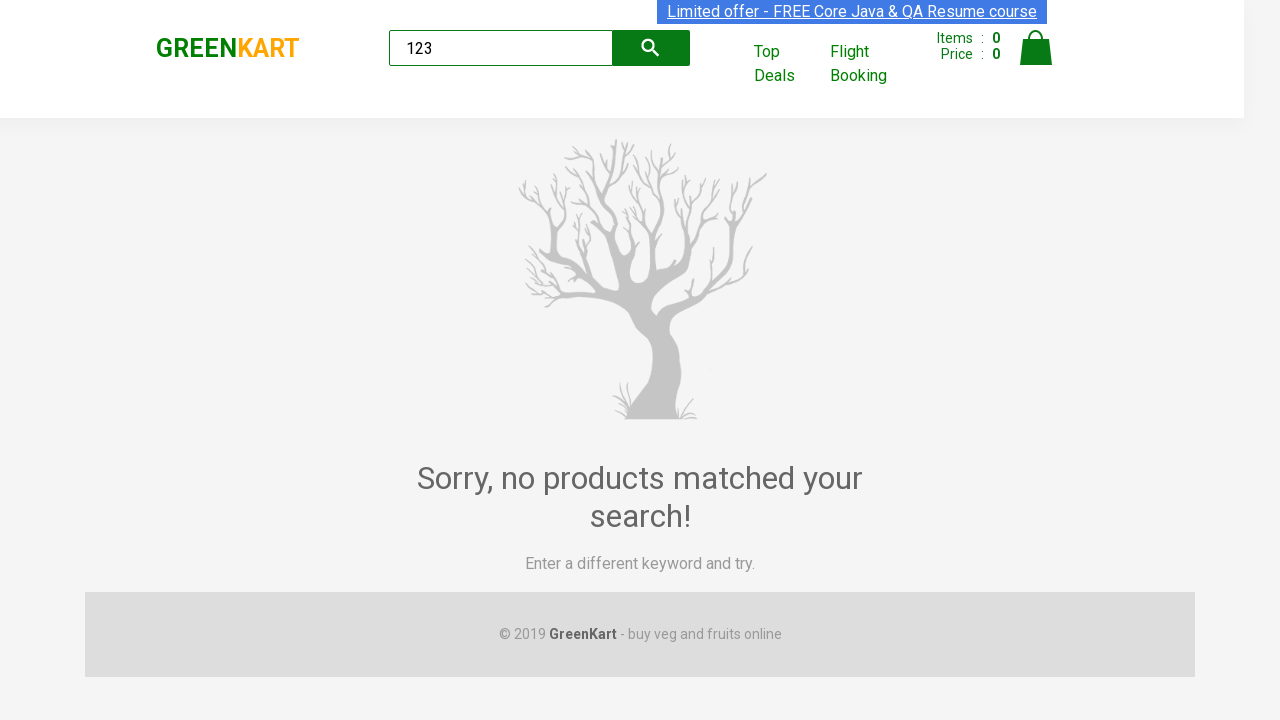